Navigates to a test automation practice site and reads data from a book table, specifically finding books authored by "Mukesh"

Starting URL: https://testautomationpractice.blogspot.com/

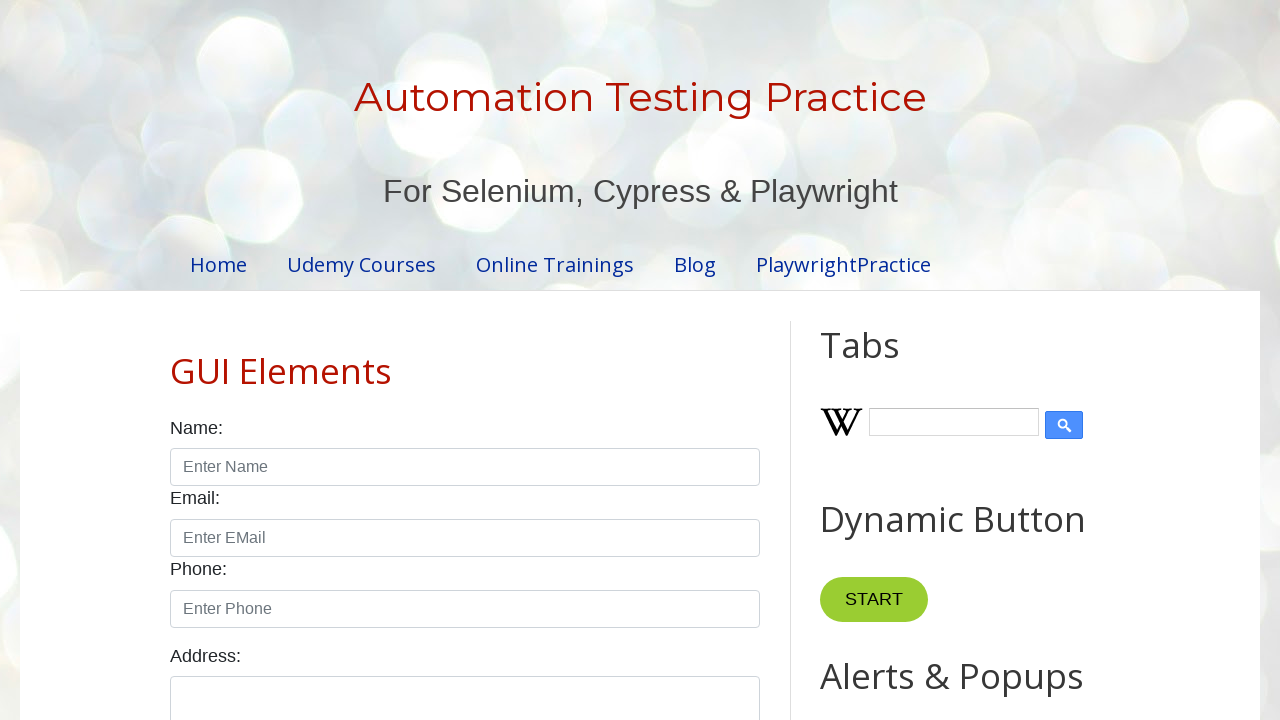

Navigated to test automation practice site
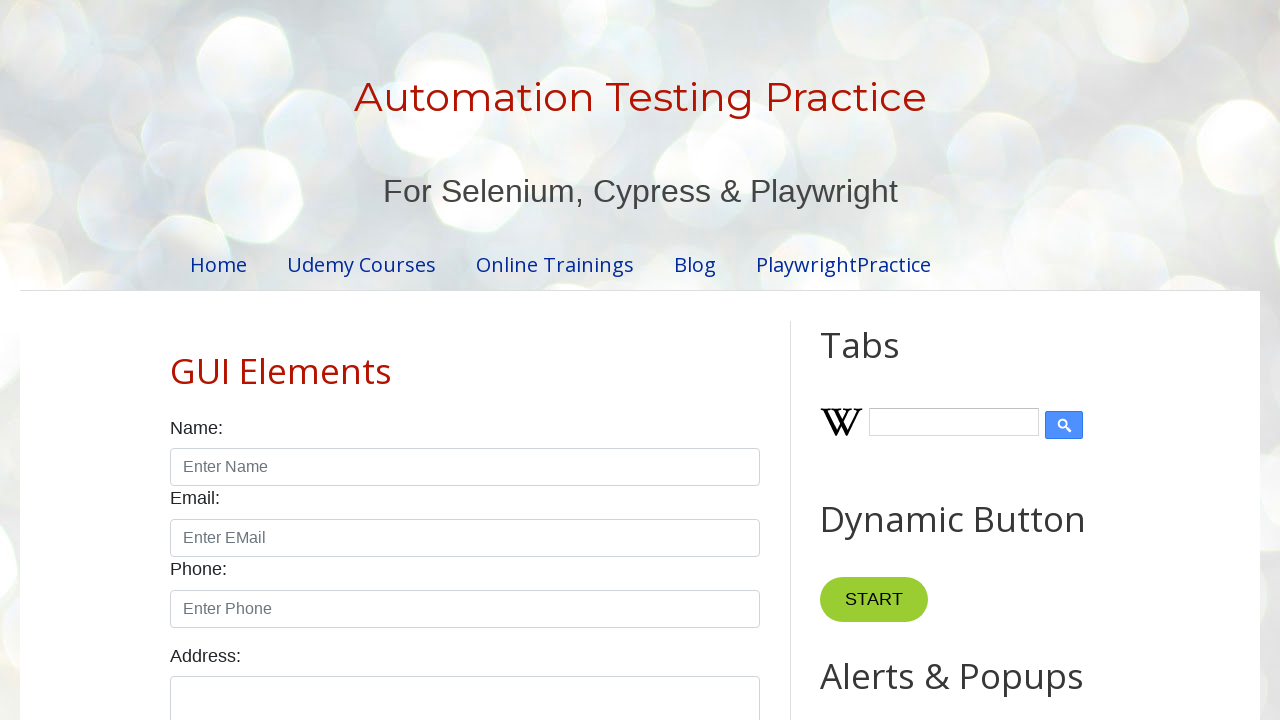

Book table loaded and is present
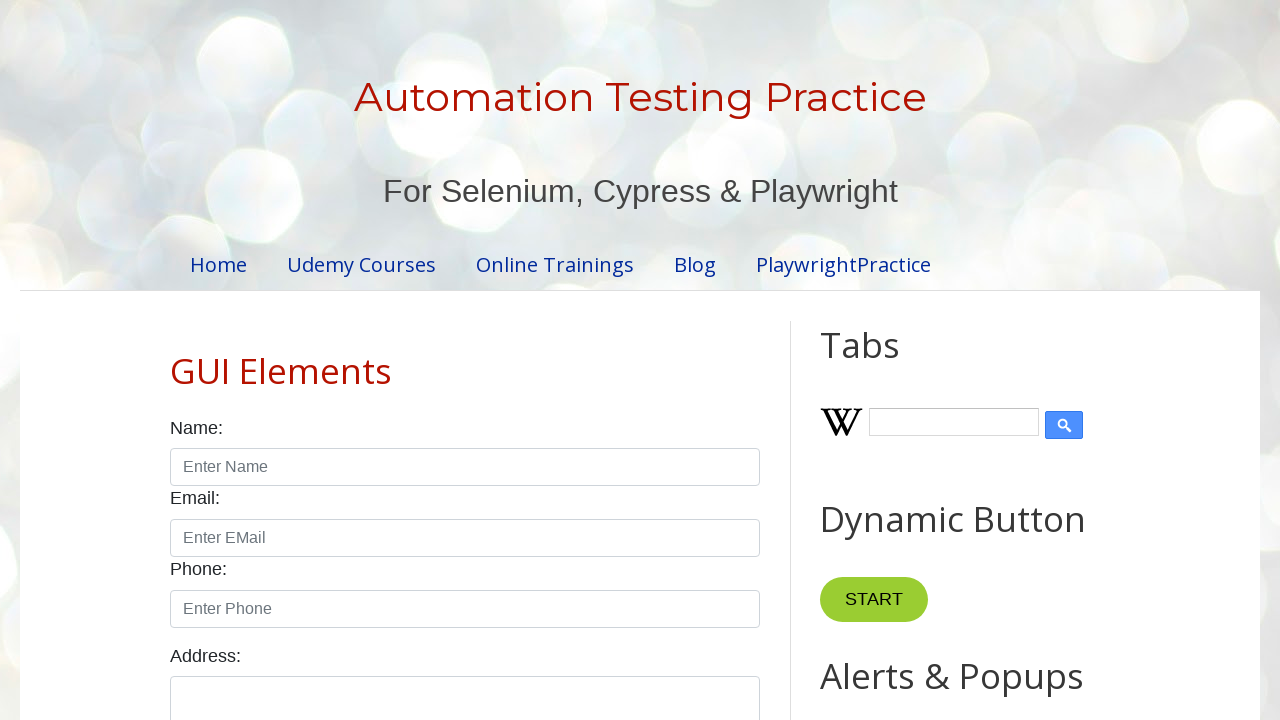

Retrieved 7 rows from the book table
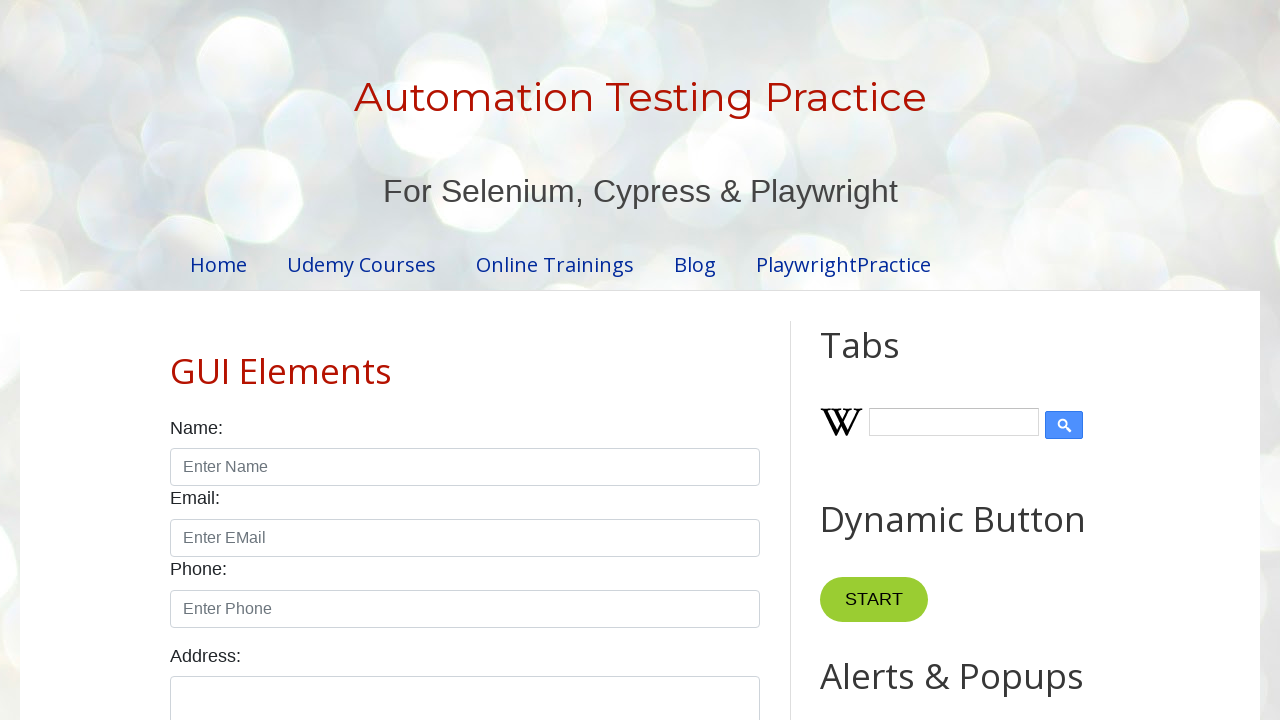

Retrieved author from row 2: Amit
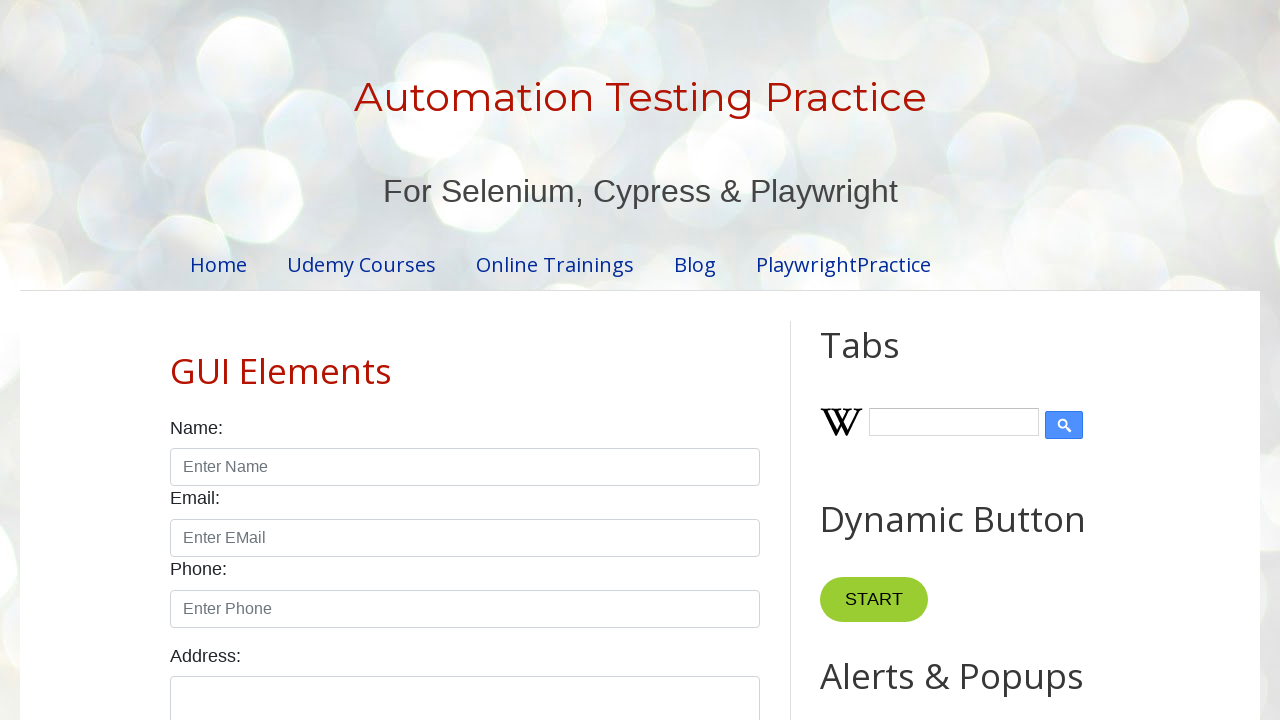

Retrieved author from row 3: Mukesh
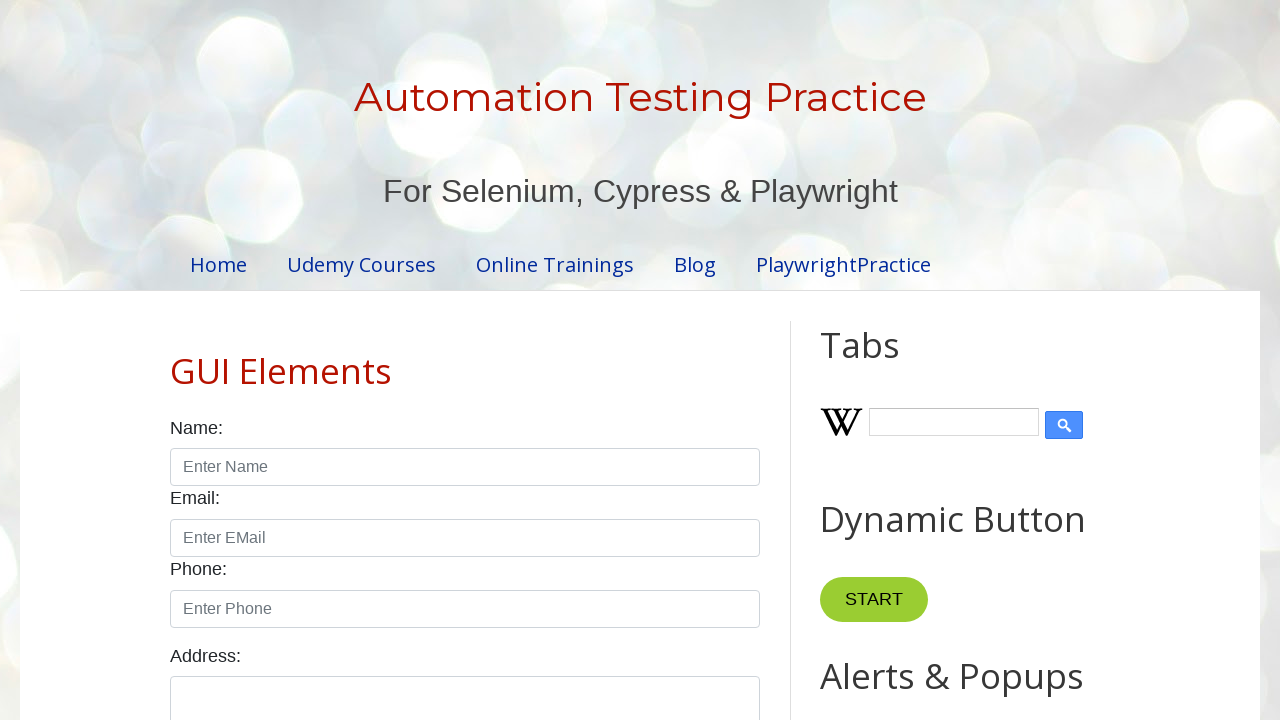

Retrieved book name from Mukesh's entry: Learn Java
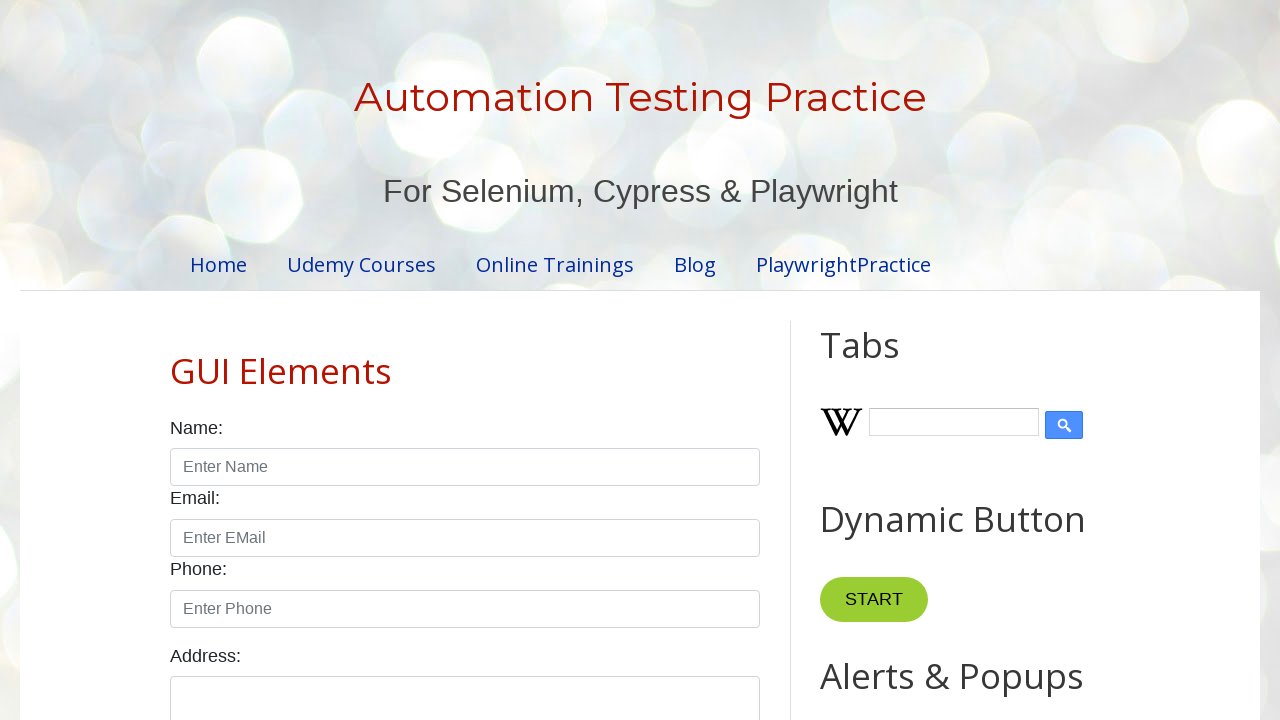

Retrieved book price from Mukesh's entry: 500
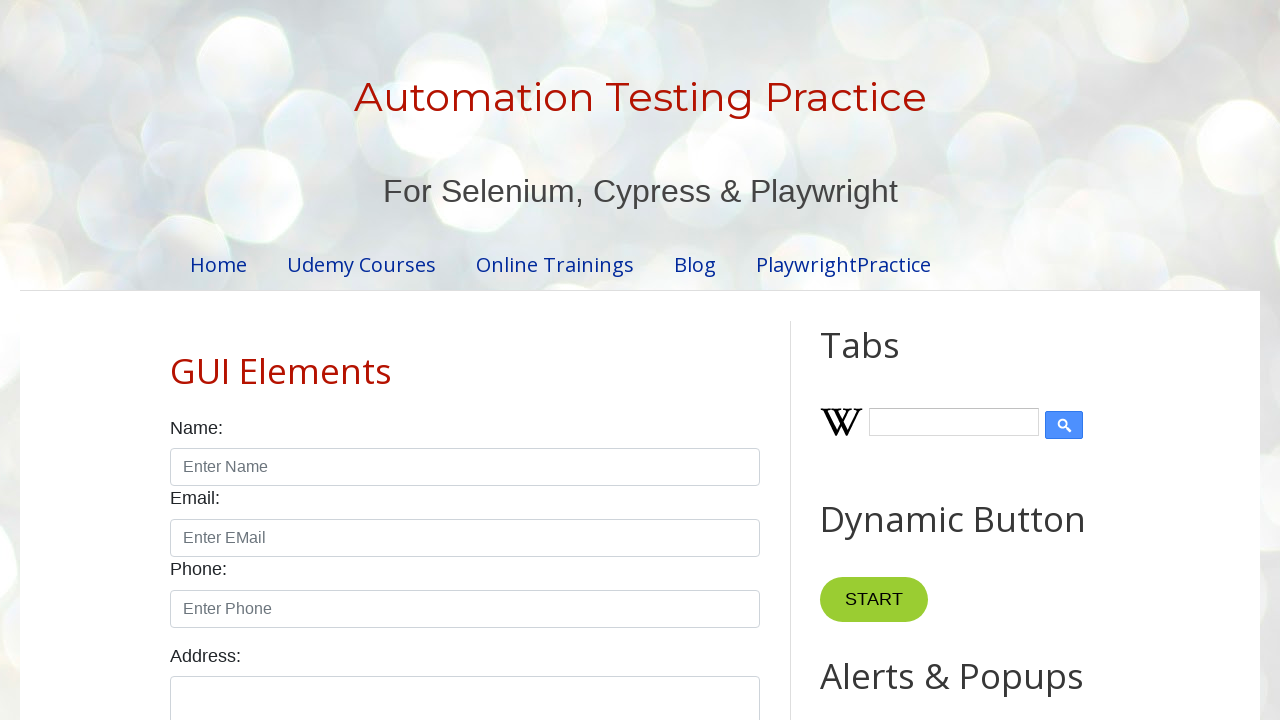

Retrieved author from row 4: Animesh
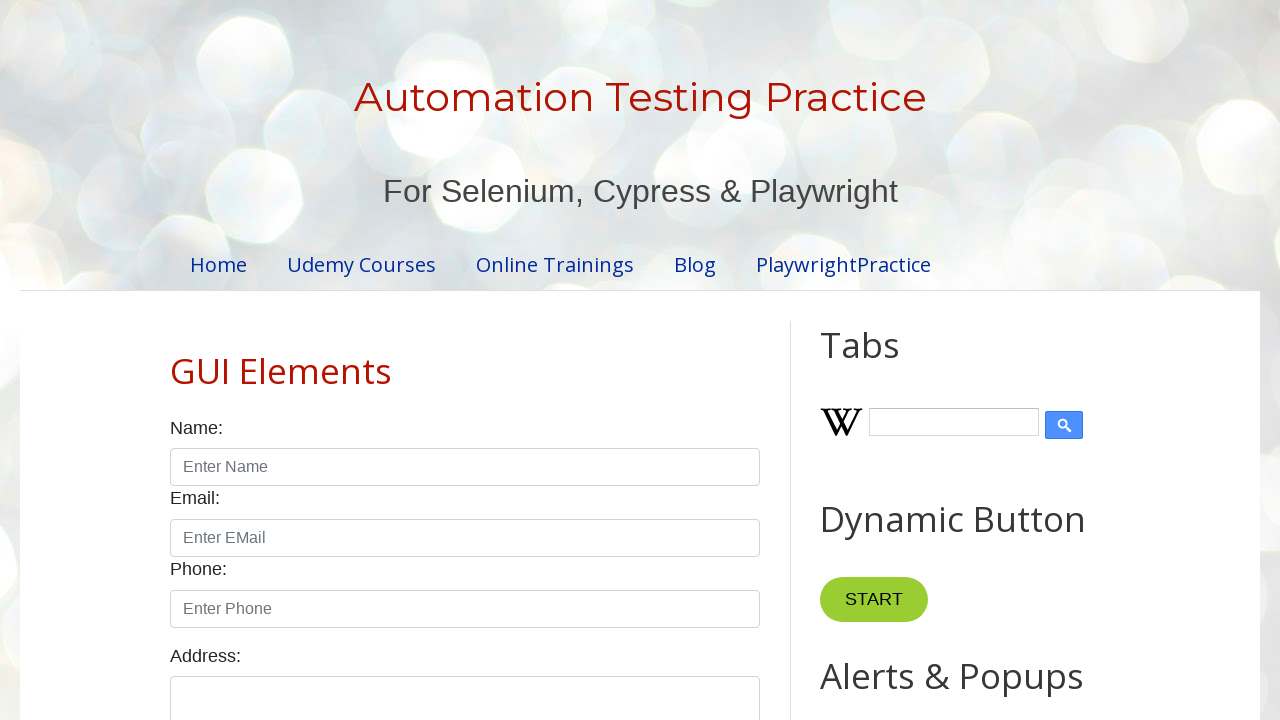

Retrieved author from row 5: Mukesh
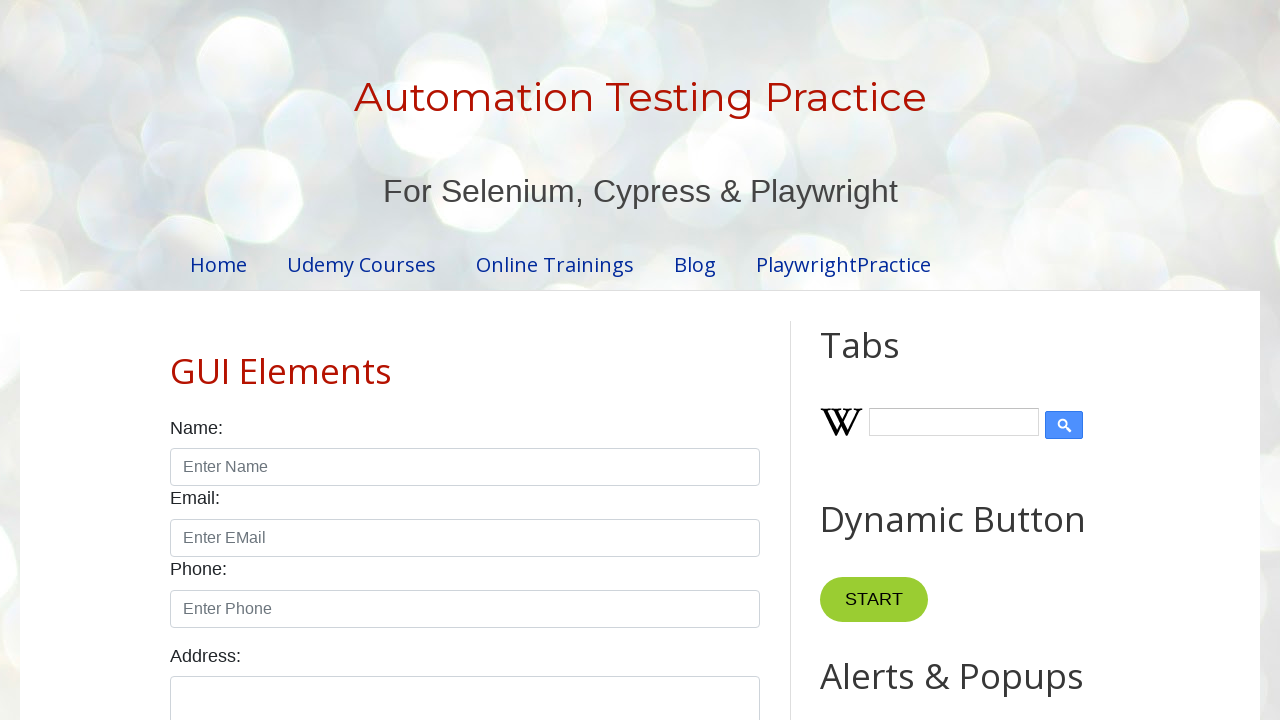

Retrieved book name from Mukesh's entry: Master In Selenium
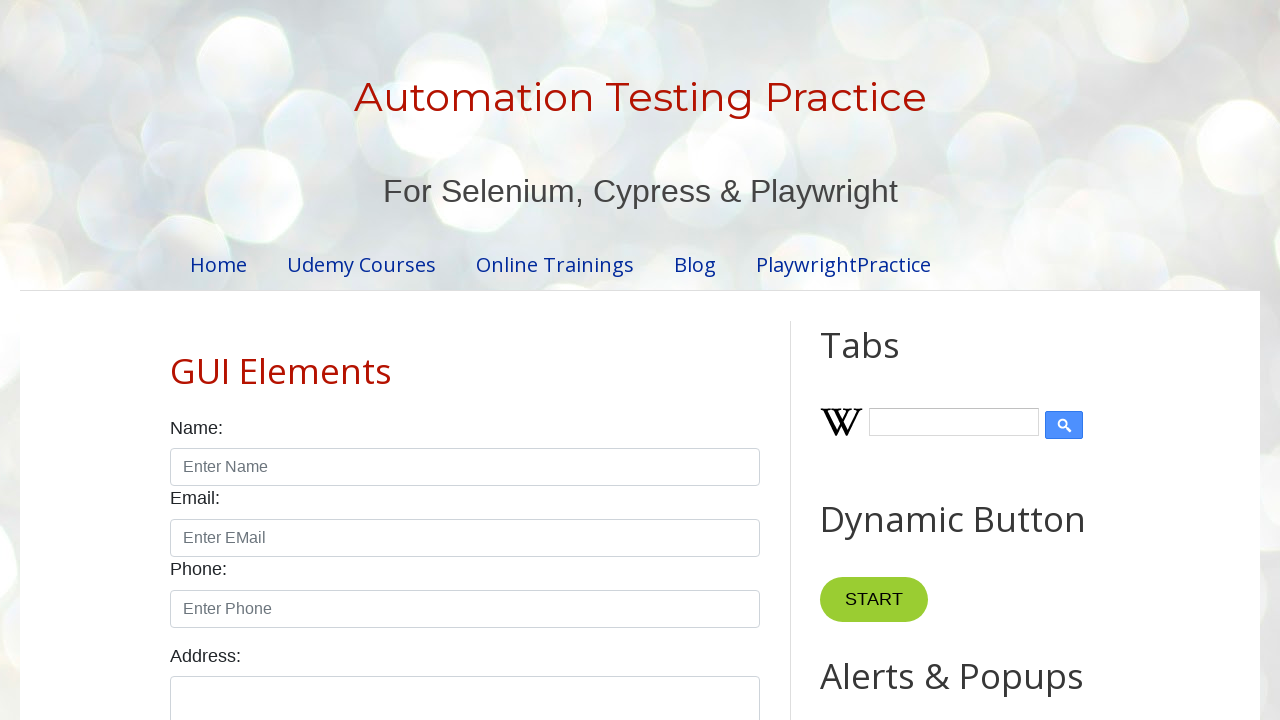

Retrieved book price from Mukesh's entry: 3000
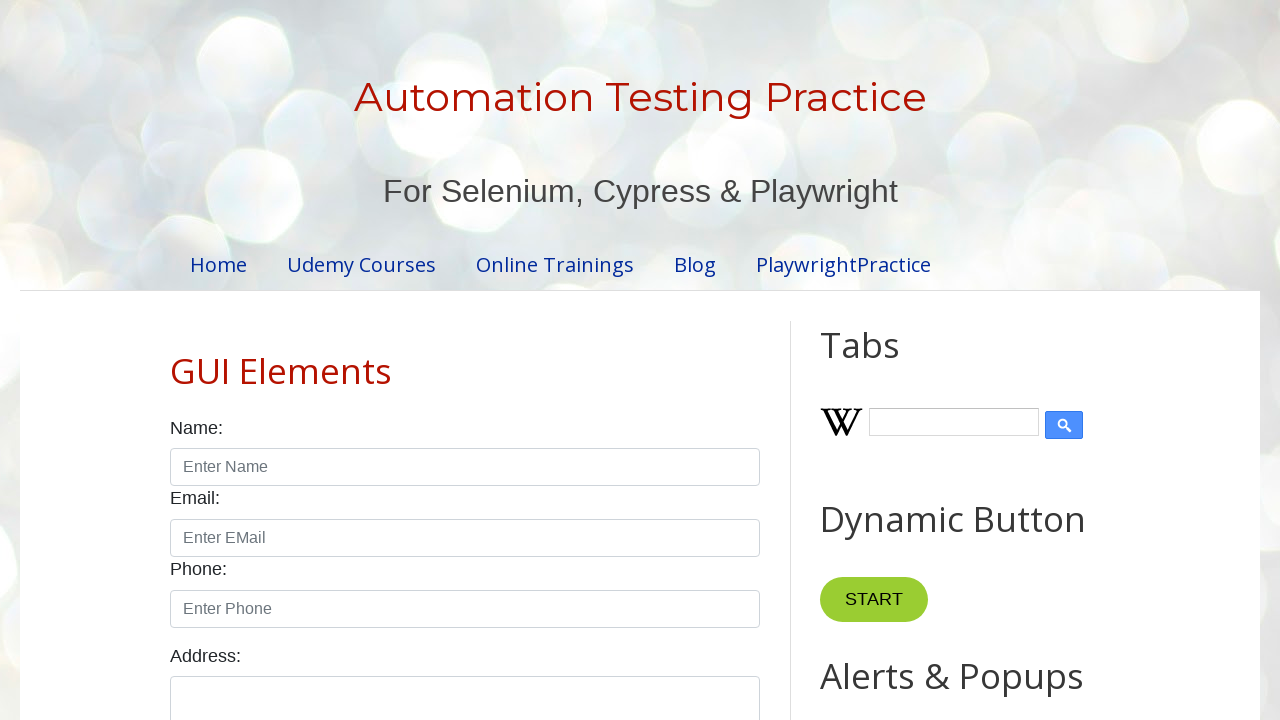

Retrieved author from row 6: Amod
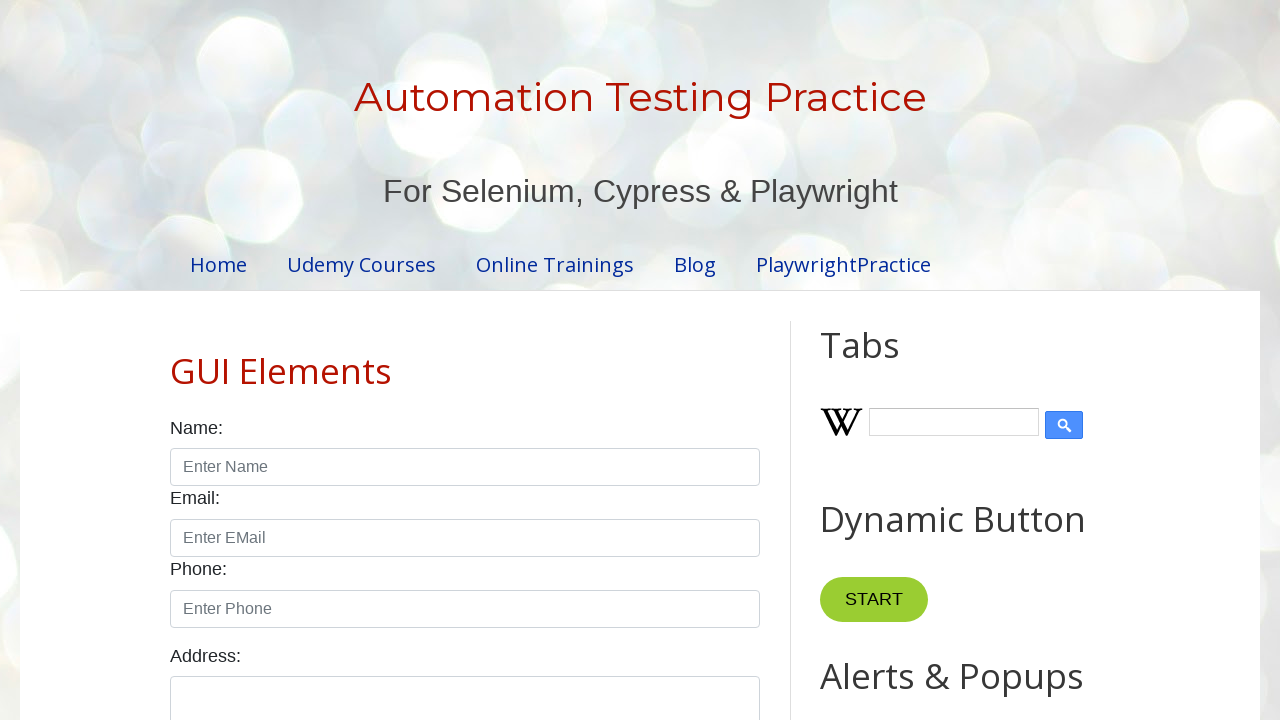

Retrieved author from row 7: Amit
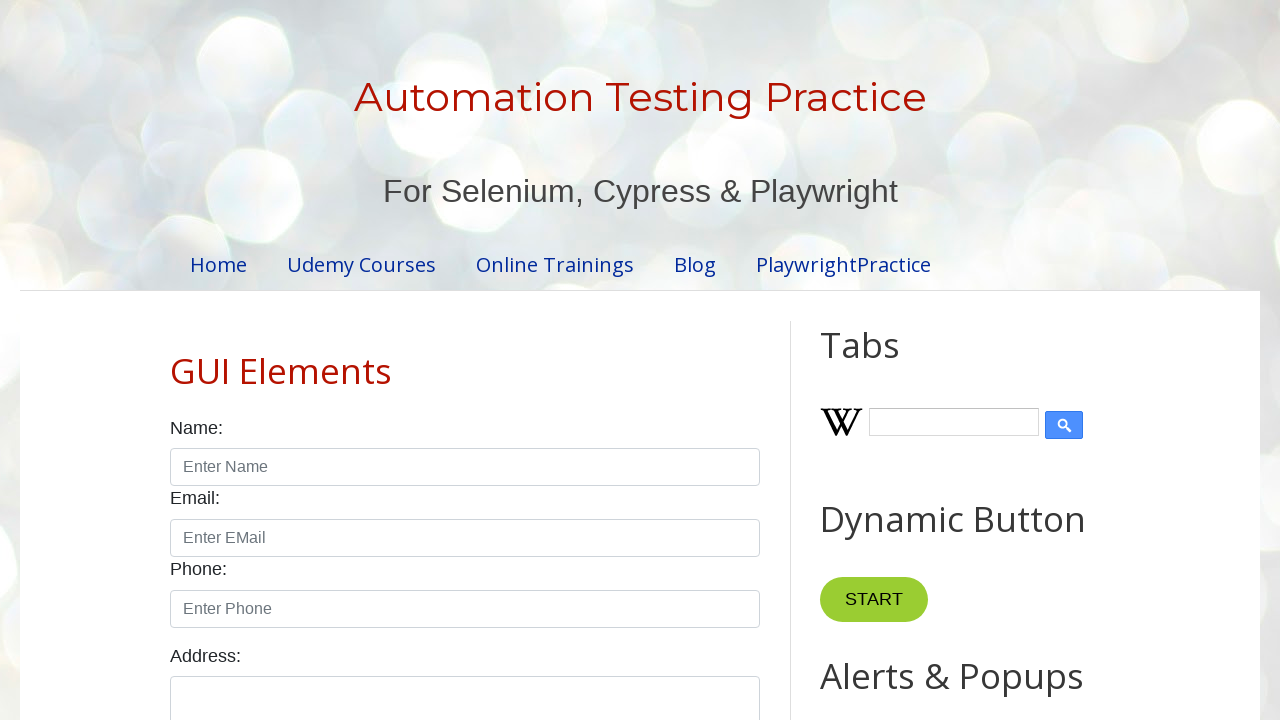

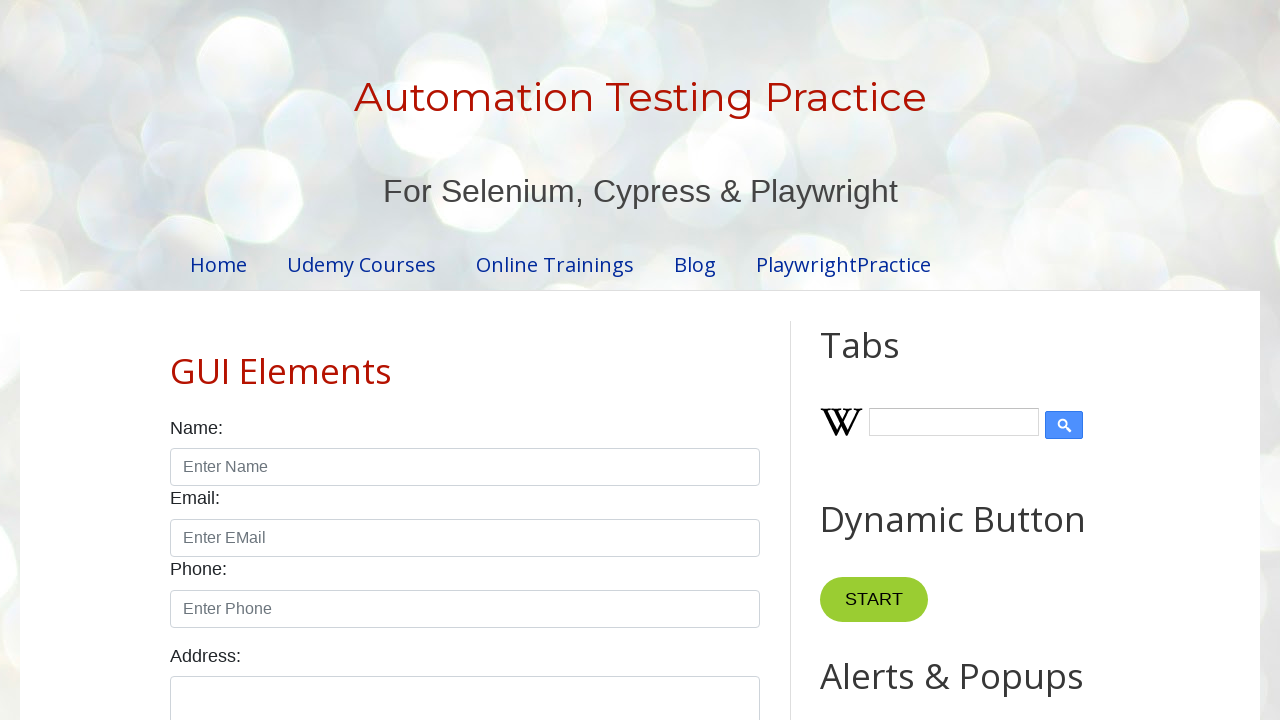